Tests mouse hover functionality by hovering over a button element to trigger a tooltip display

Starting URL: https://demoqa.com/tool-tips

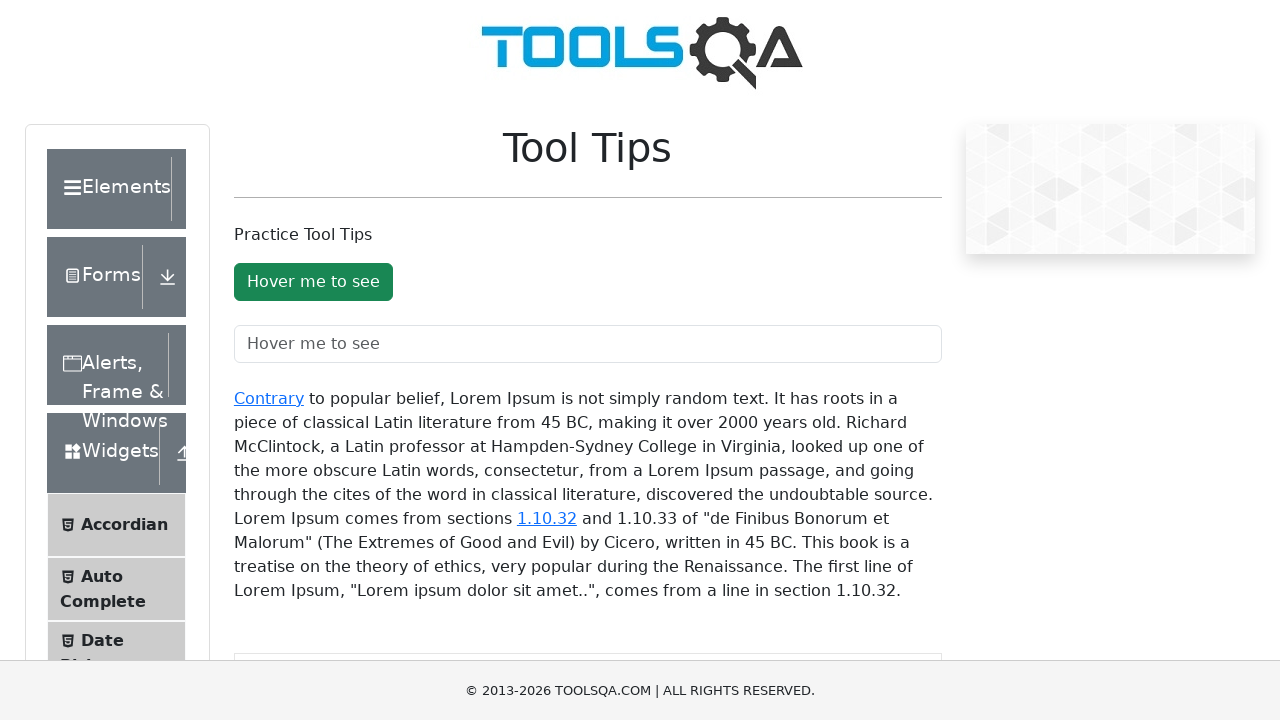

Hovered over the tooltip button to trigger tooltip display at (313, 282) on button#toolTipButton
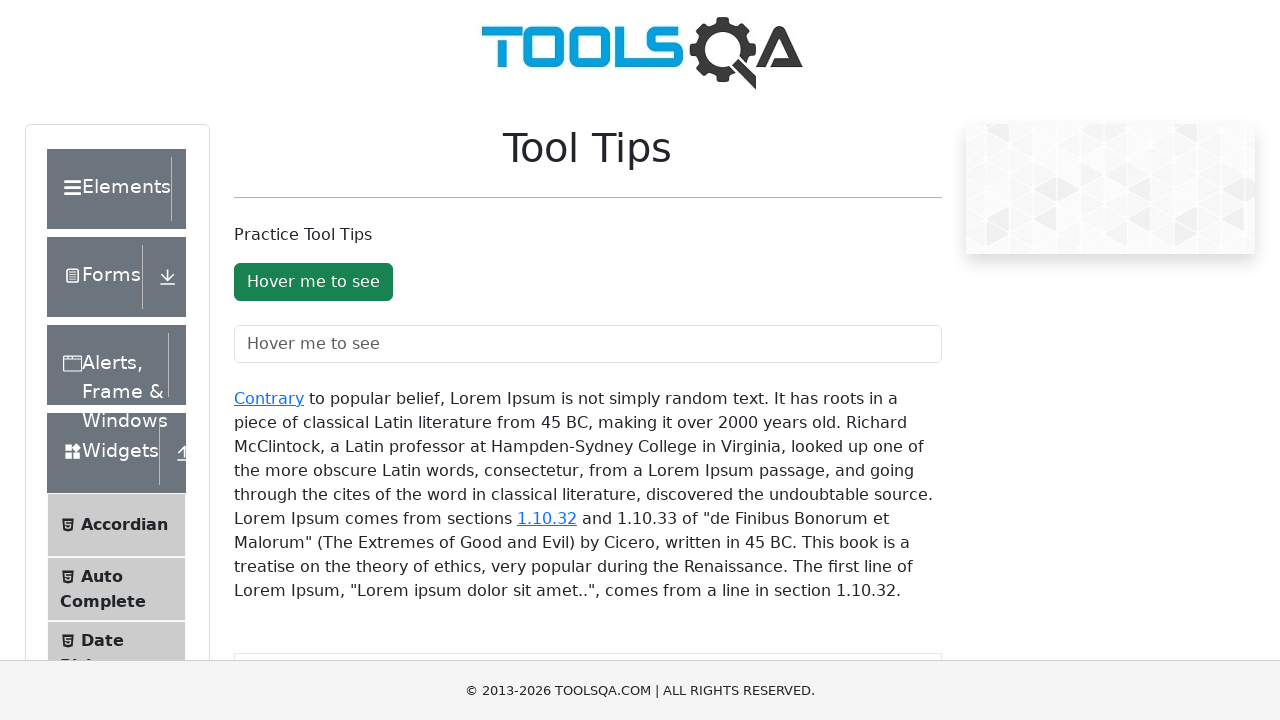

Waited for tooltip to become visible
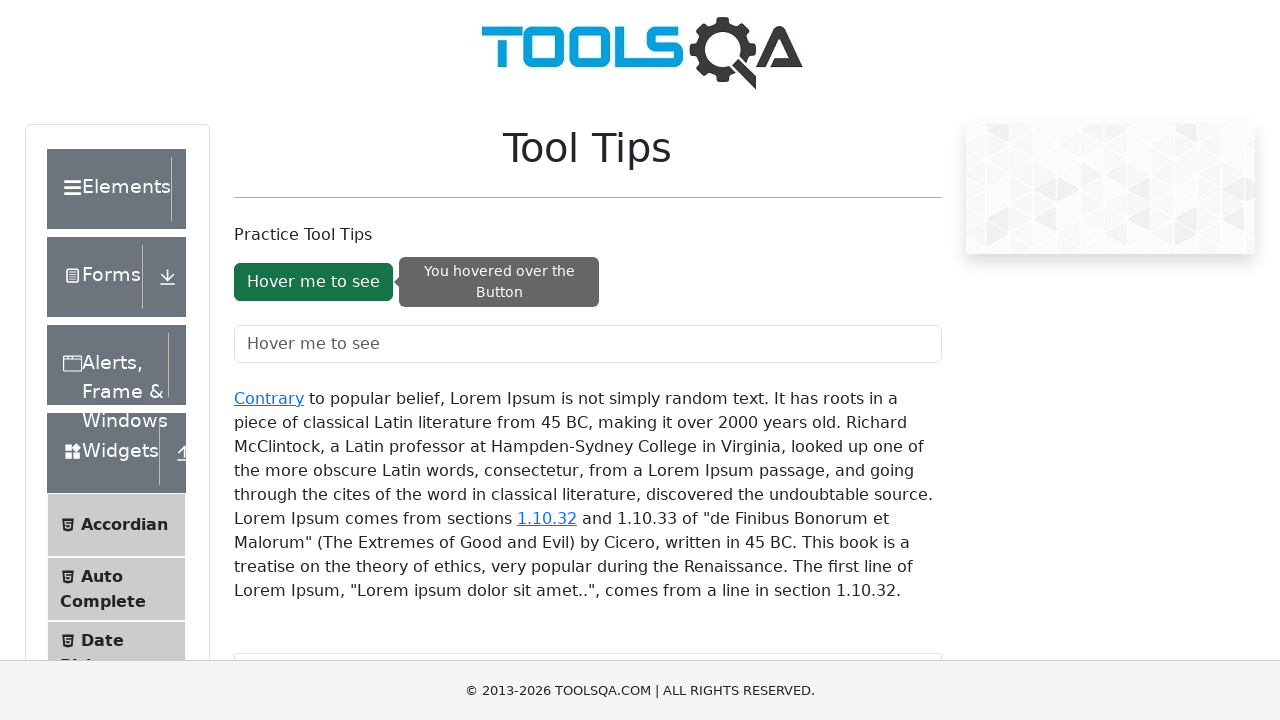

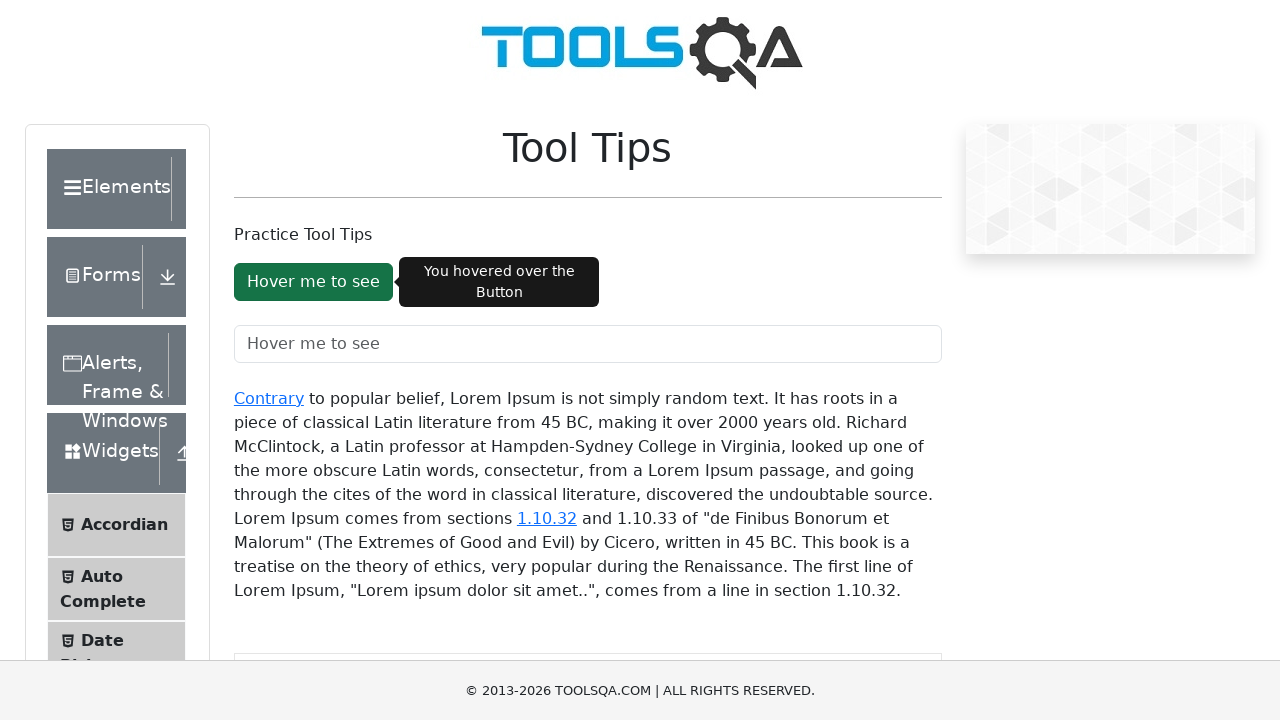